Tests an editable/searchable dropdown by selecting "Argentina" from the country list

Starting URL: https://react.semantic-ui.com/maximize/dropdown-example-search-selection/

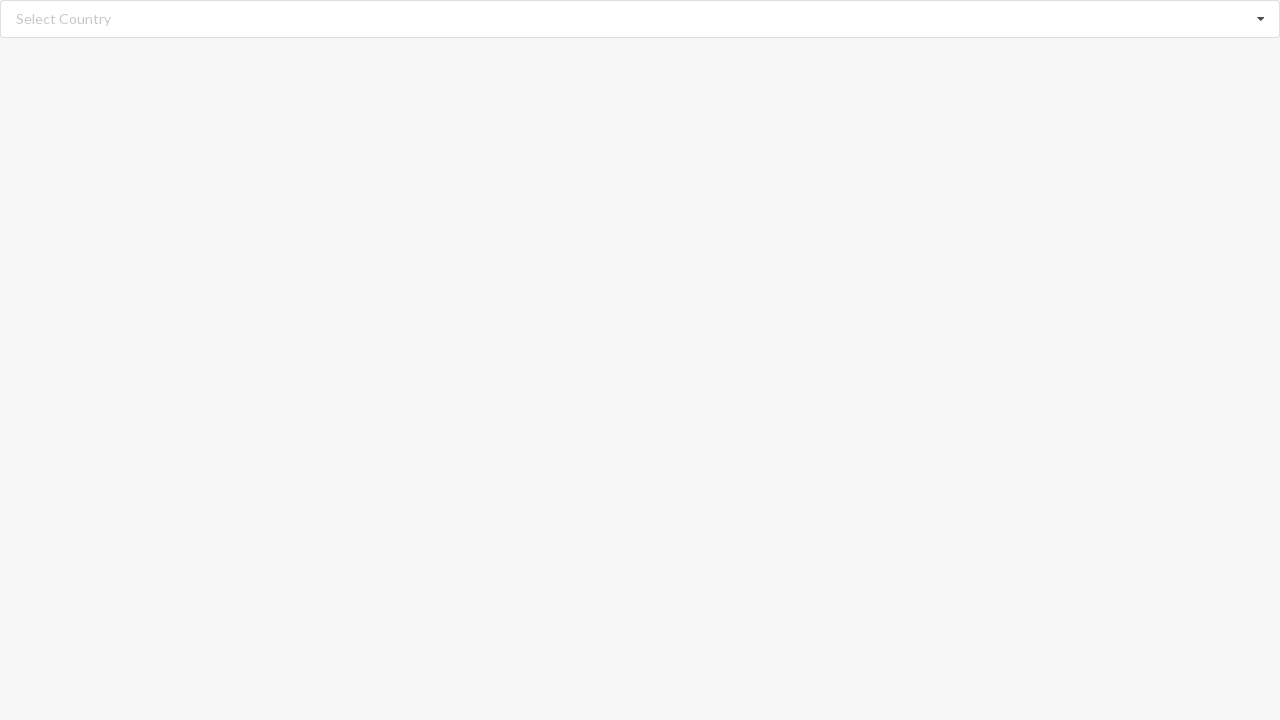

Clicked dropdown icon to open country menu at (1261, 19) on xpath=//i[@class='dropdown icon']
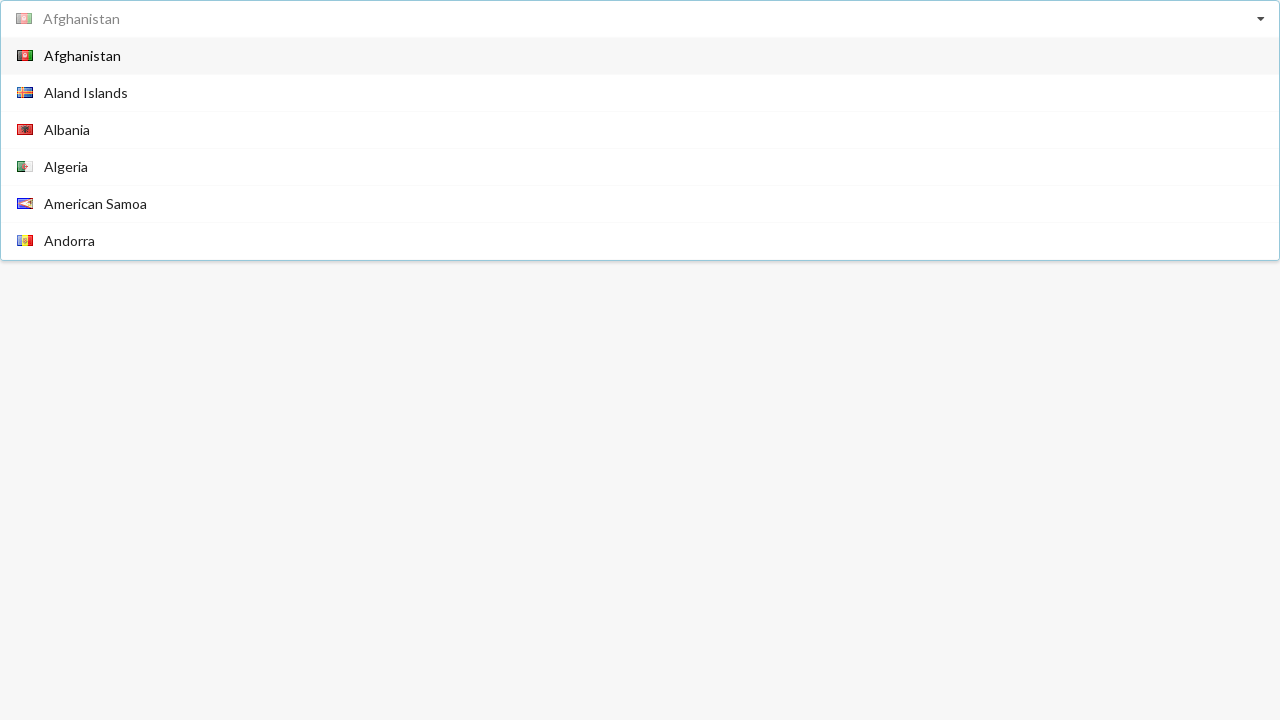

Selected 'Argentina' from dropdown menu at (76, 148) on xpath=//div[@class='visible menu transition']//span[@class='text' and text()='Ar
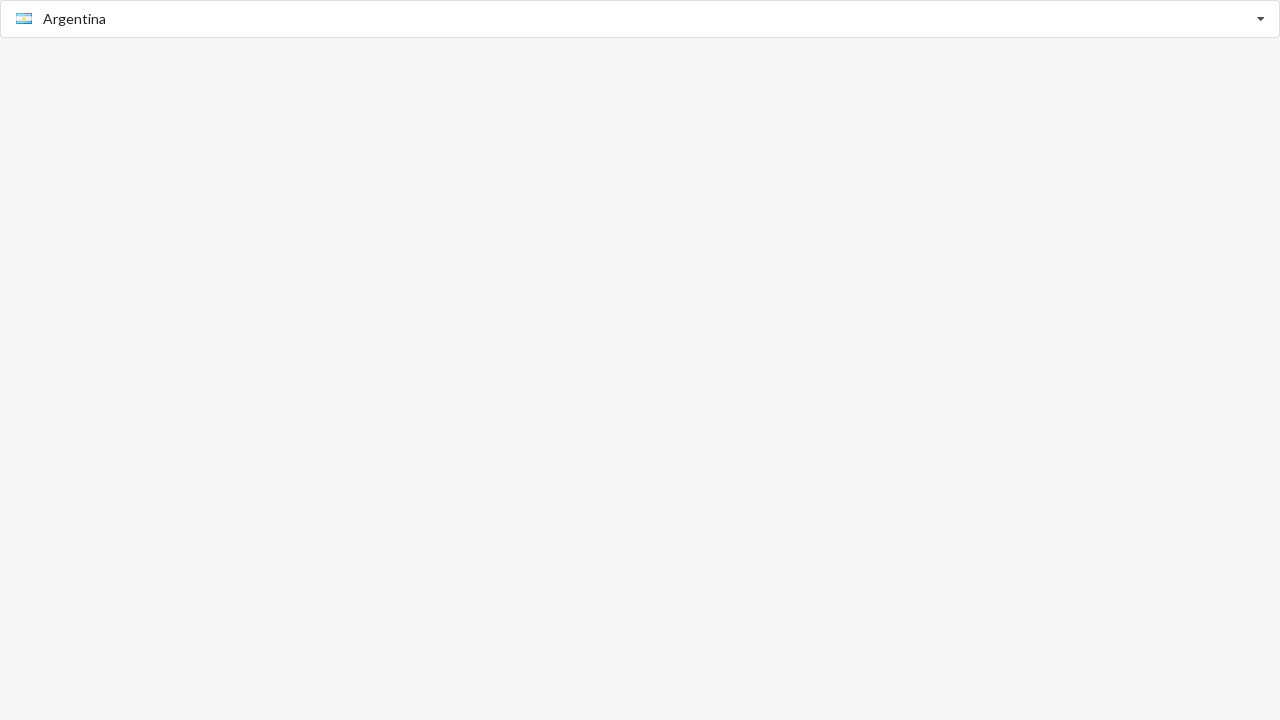

Verified that input field is visible with selection
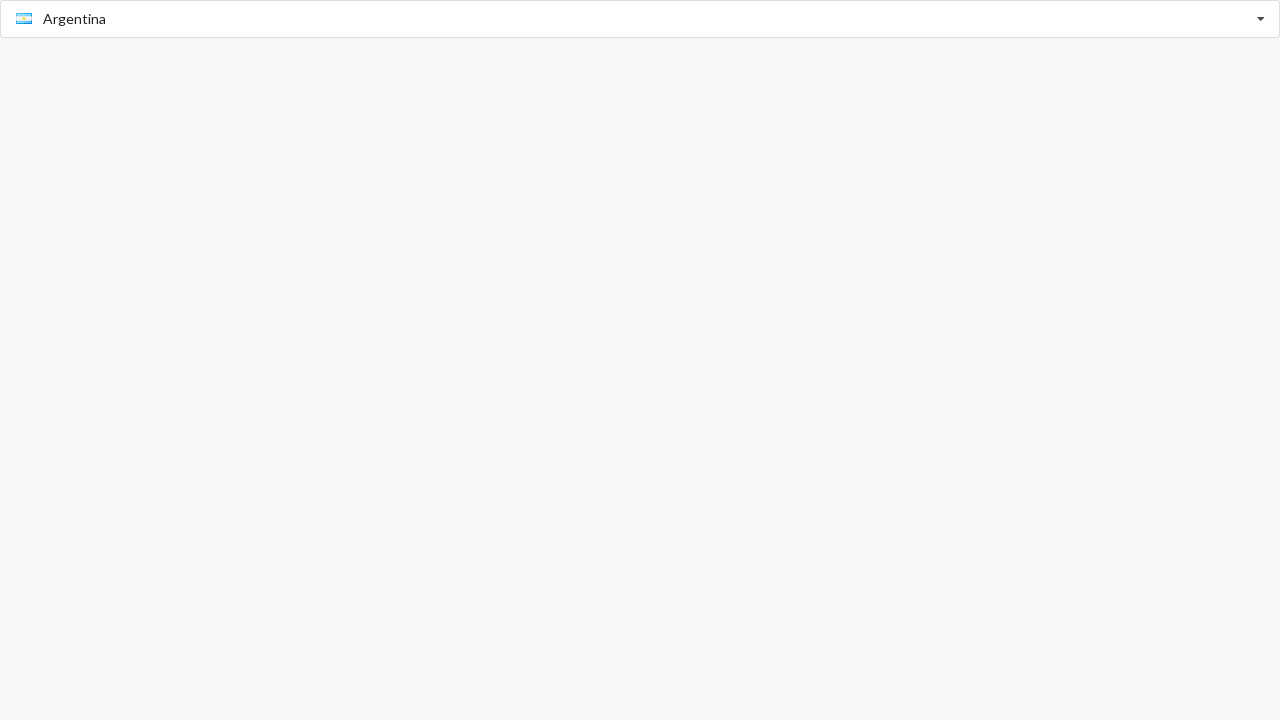

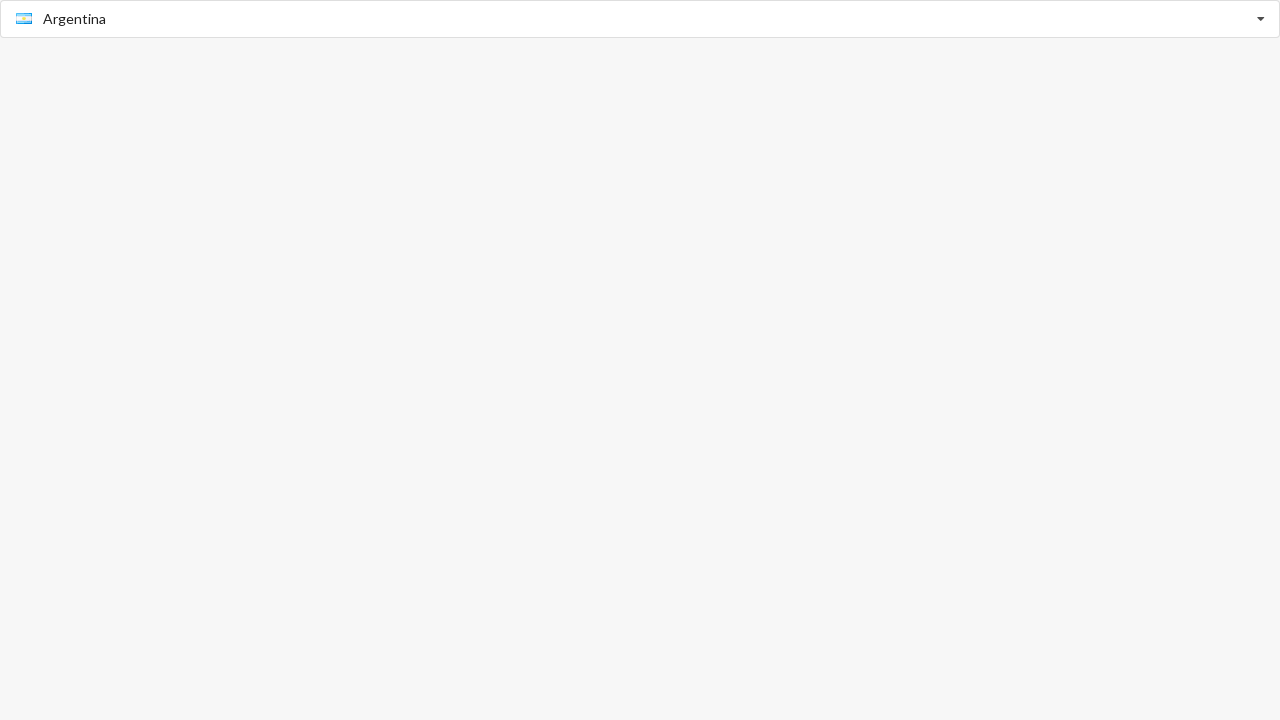